Tests window handling functionality by opening a new window, switching to it, reading text from the child window, then closing it and returning to the main window

Starting URL: https://demoqa.com/browser-windows

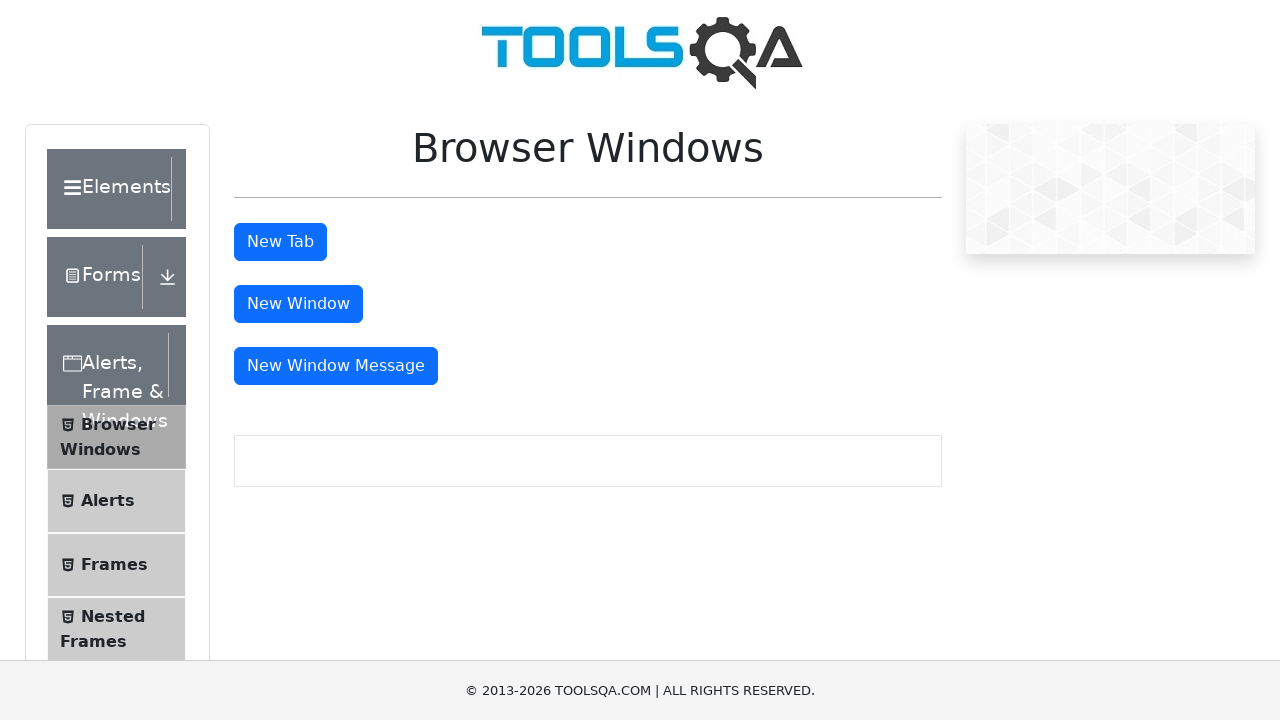

Clicked button to open new window at (298, 304) on #windowButton
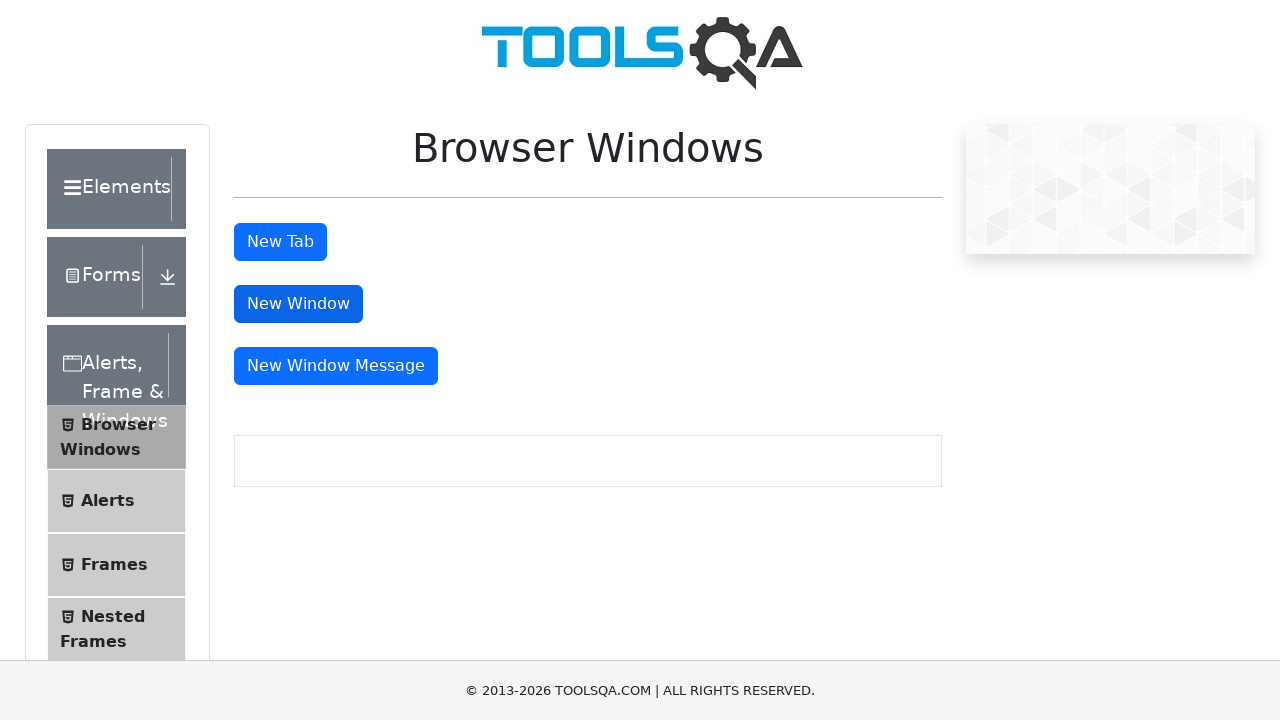

Retrieved all open window contexts
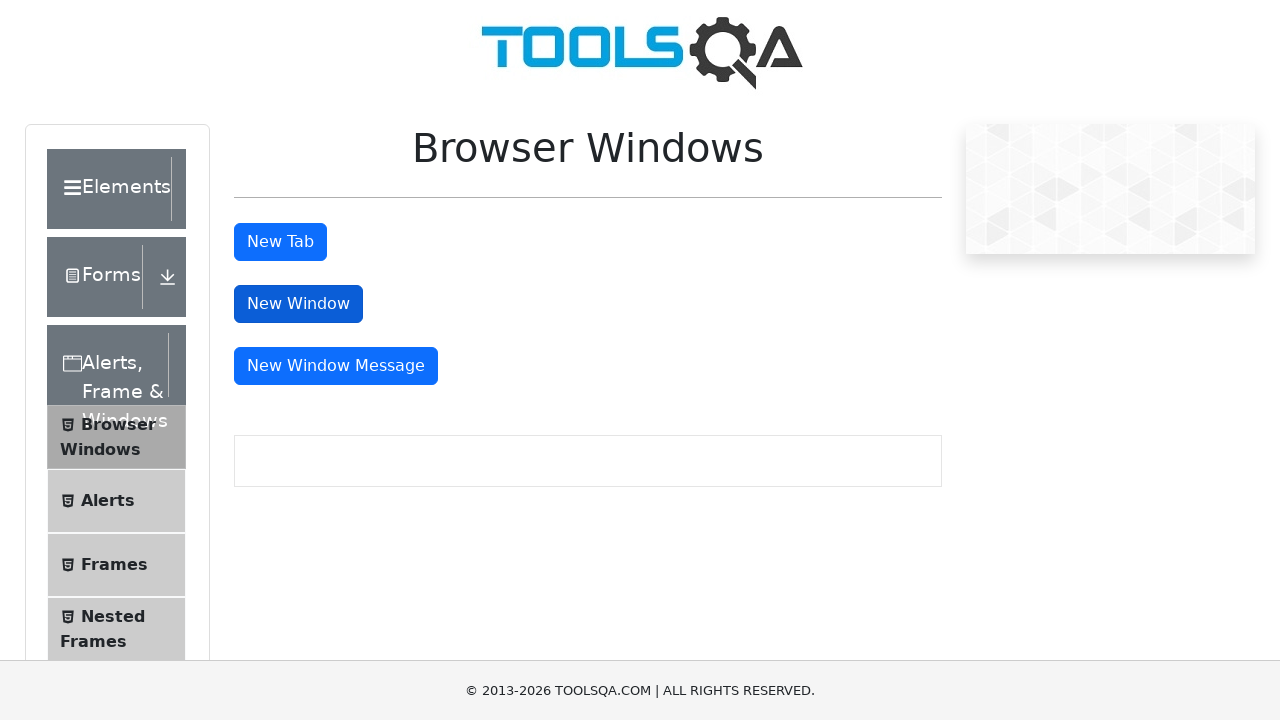

Switched to newly opened child window
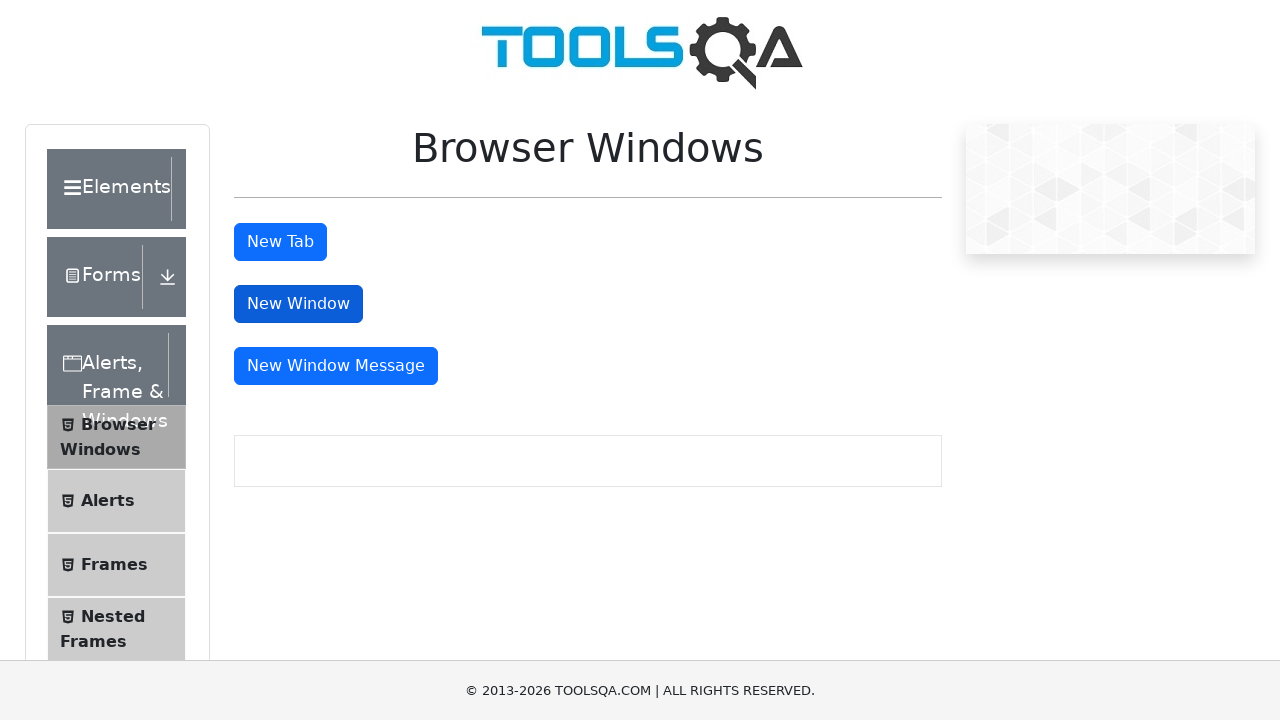

Waited for heading element to be visible in child window
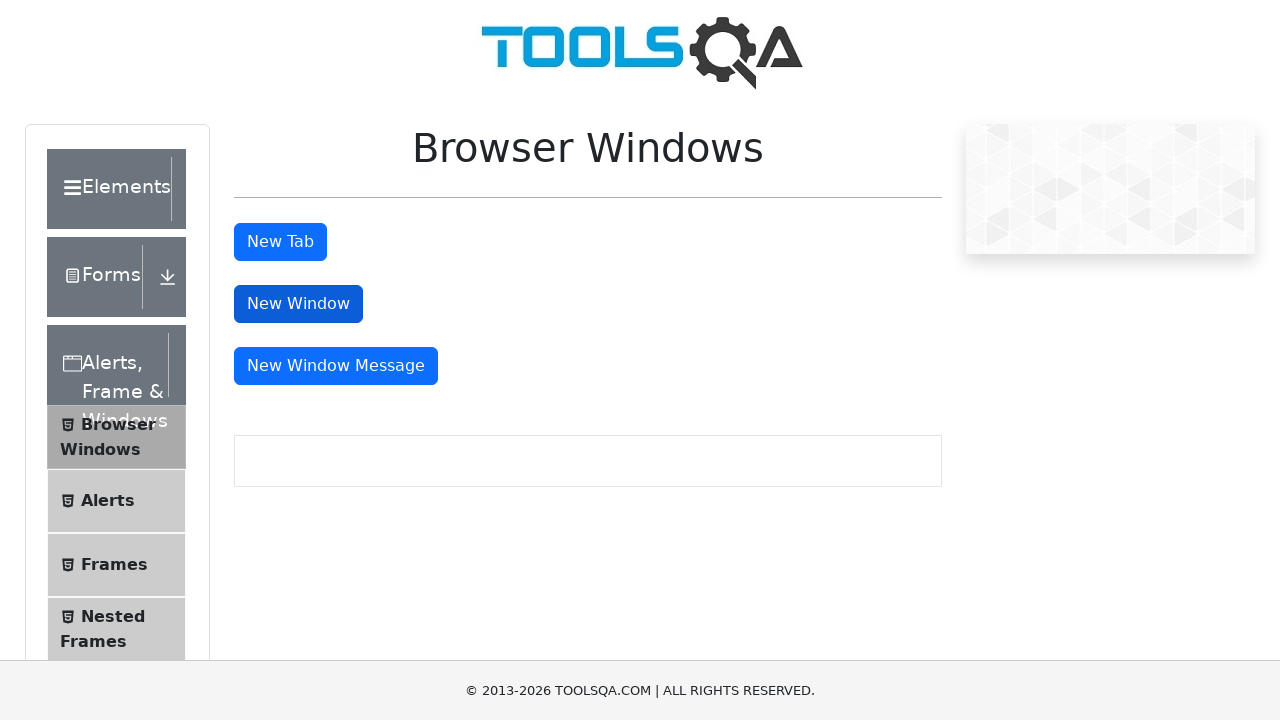

Read heading text from child window: 'This is a sample page'
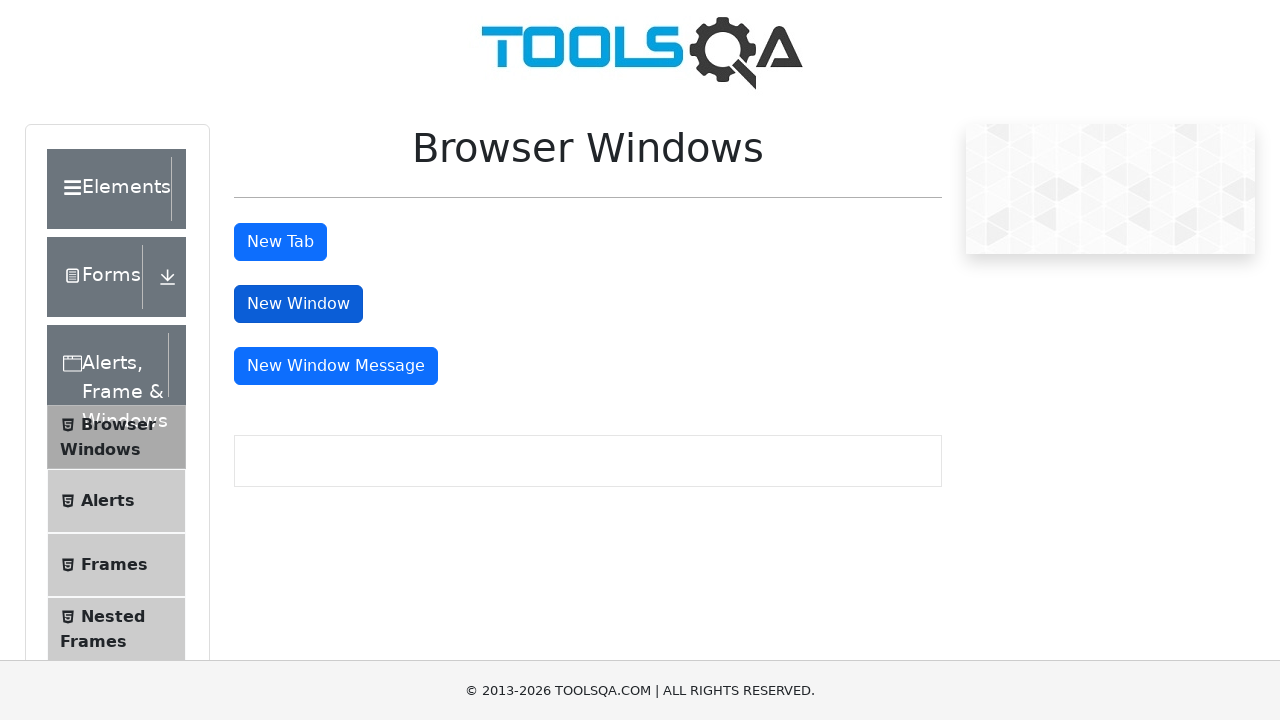

Closed child window
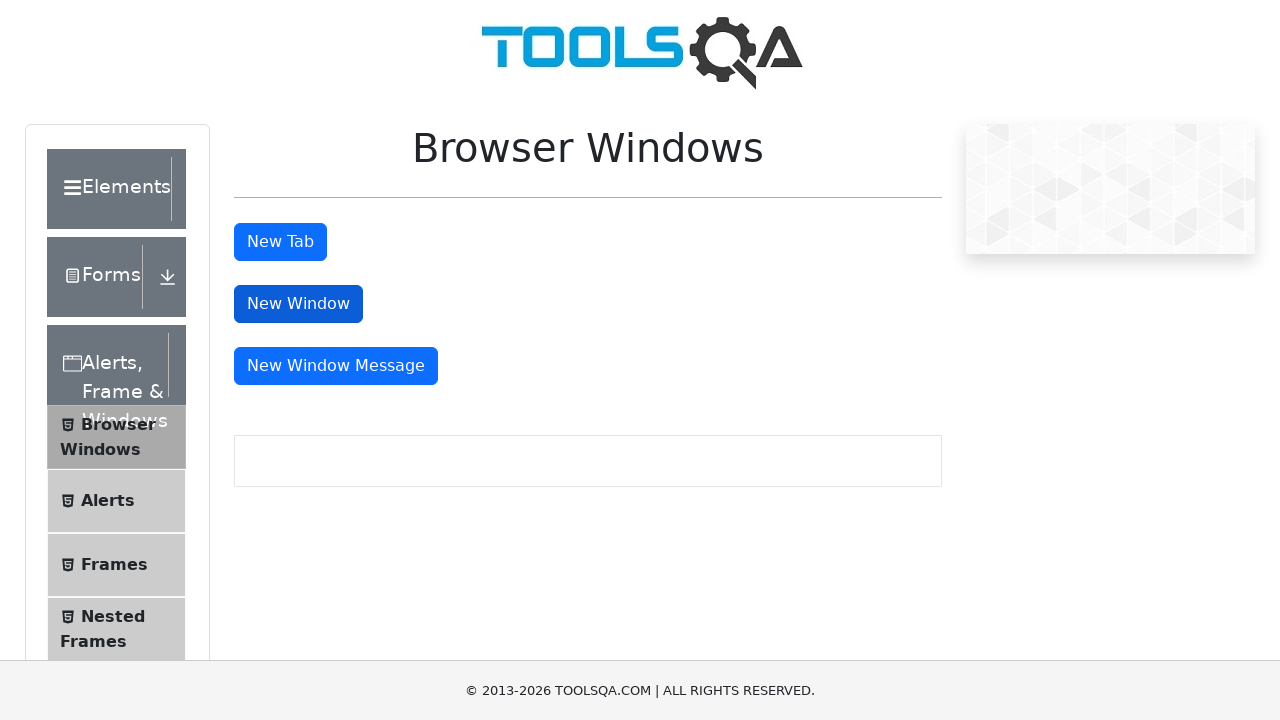

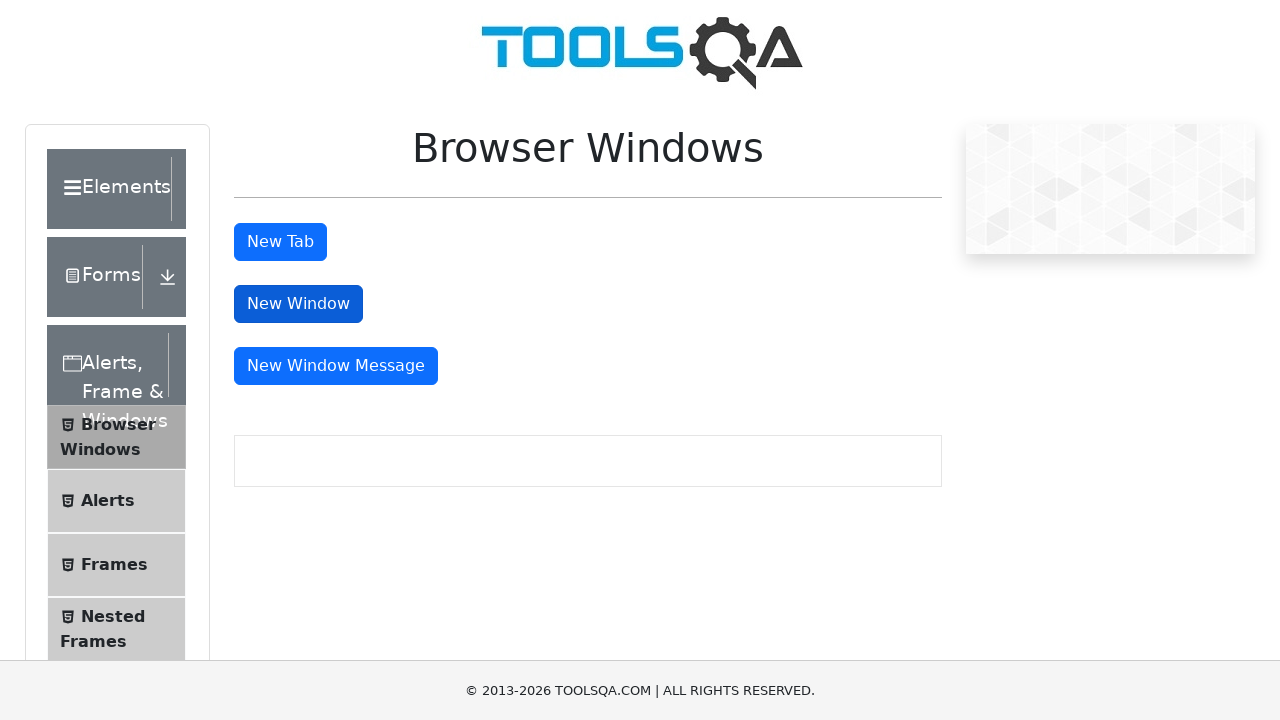